Tests DuckDuckGo search by filling the search box with a query and submitting the form

Starting URL: https://duckduckgo.com

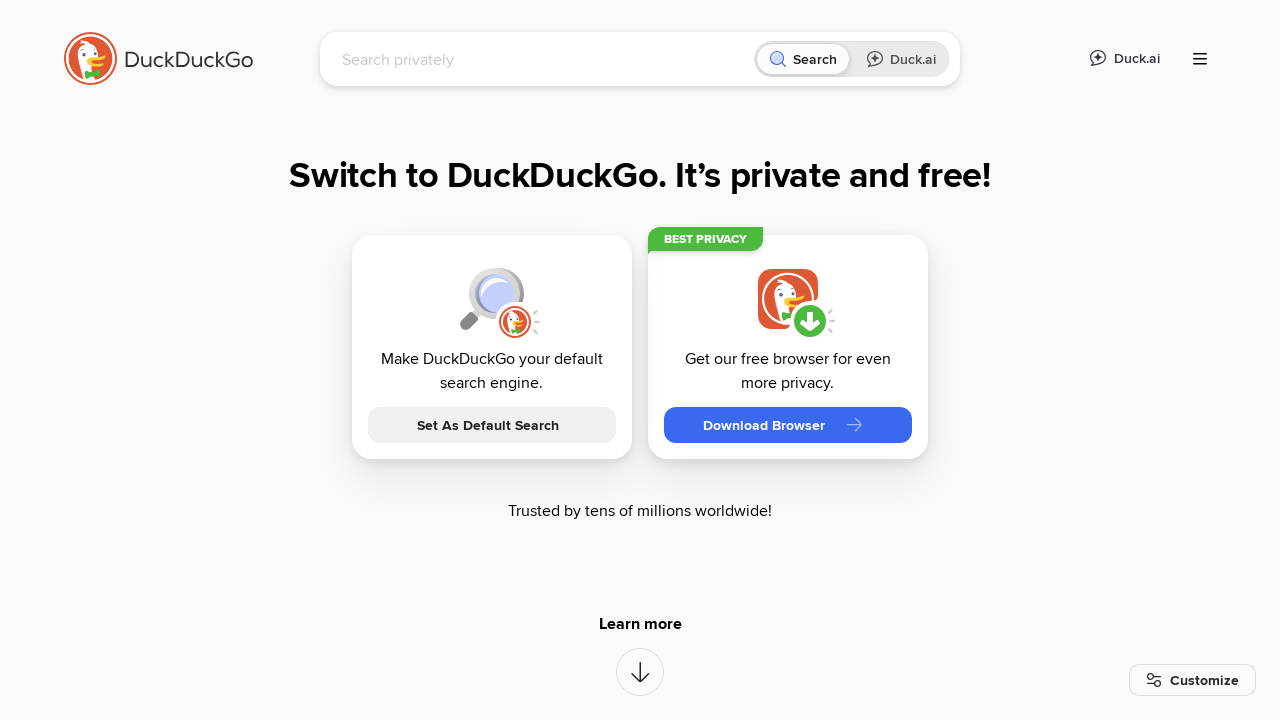

Filled search box with 'FluentLenium' on #searchbox_input
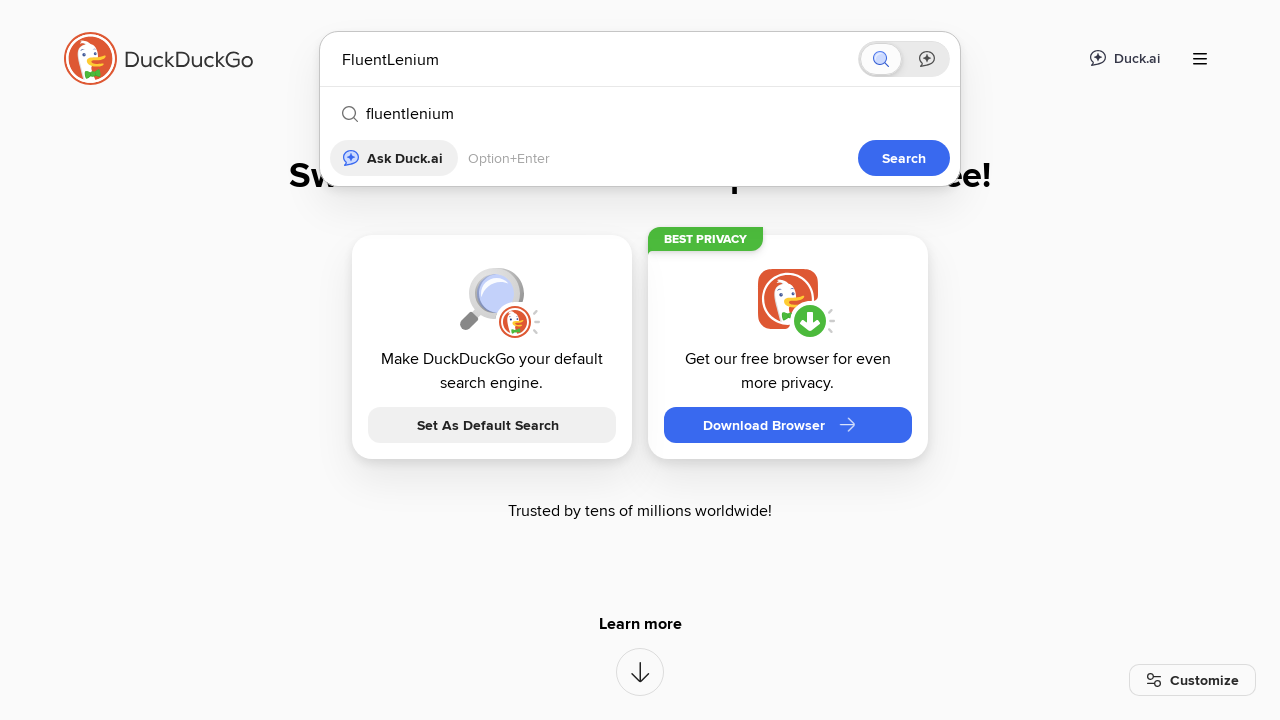

Clicked submit button to search at (904, 158) on button[type=submit]
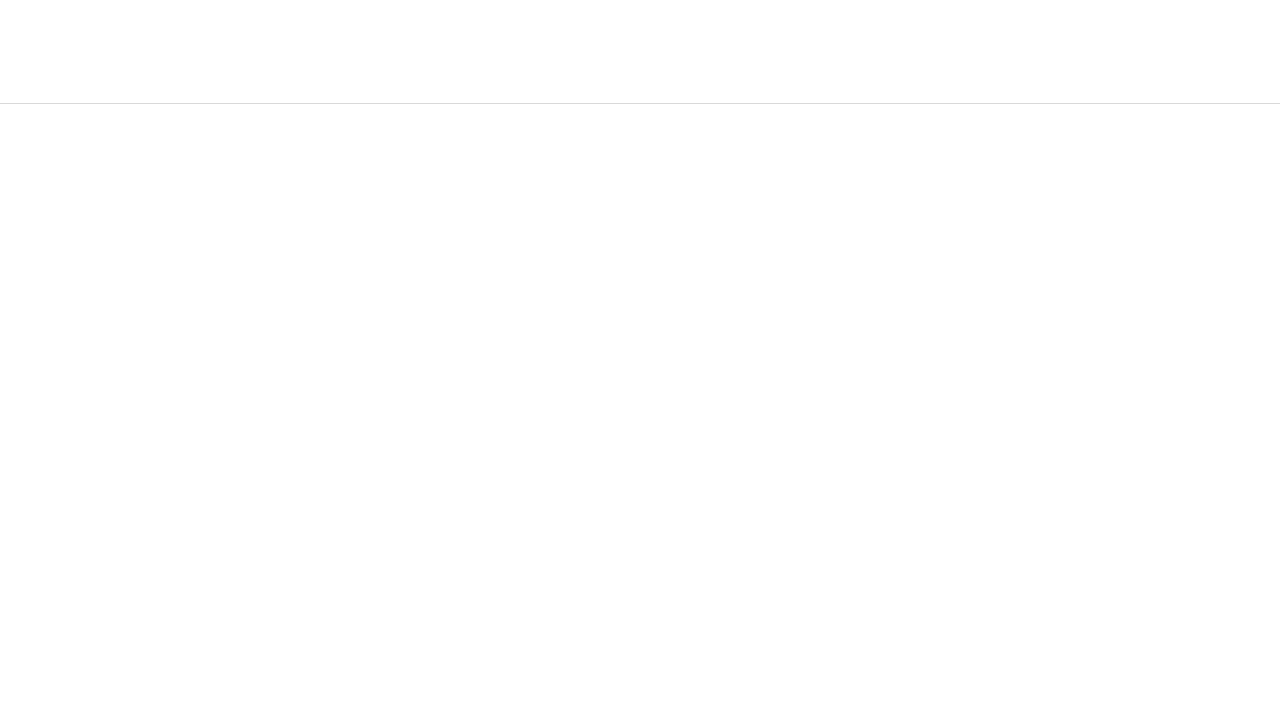

Search results page loaded
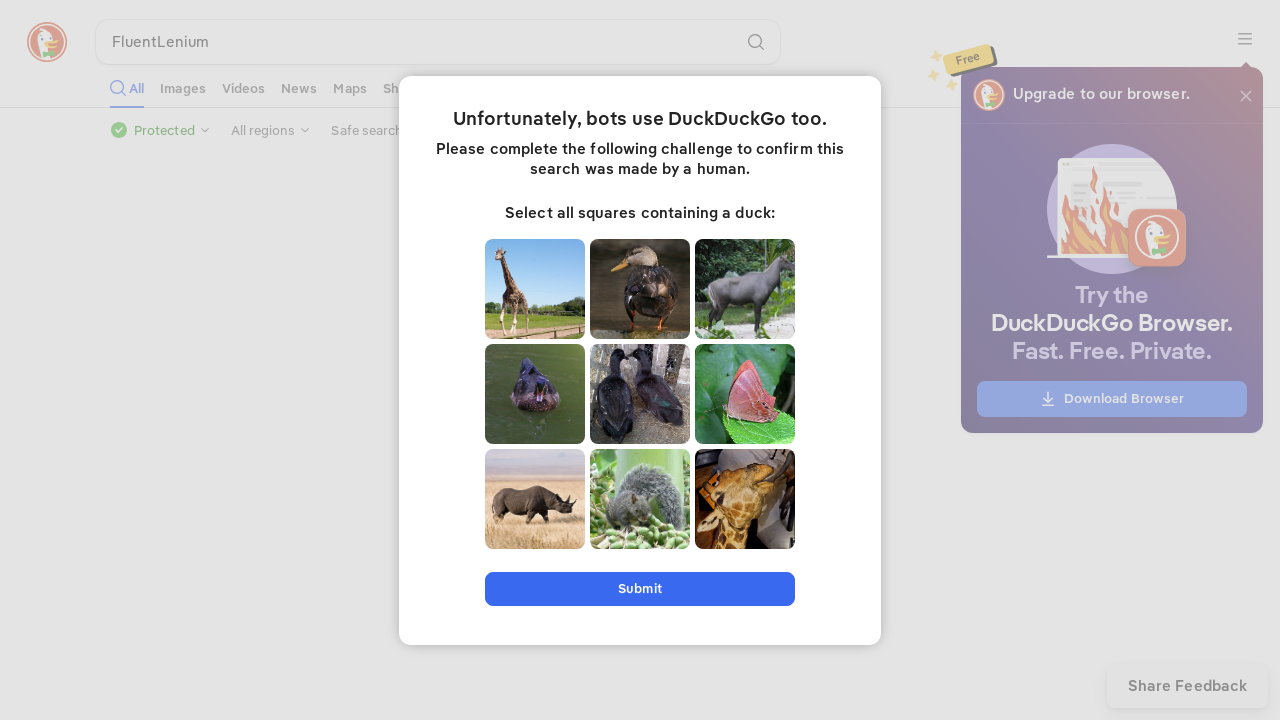

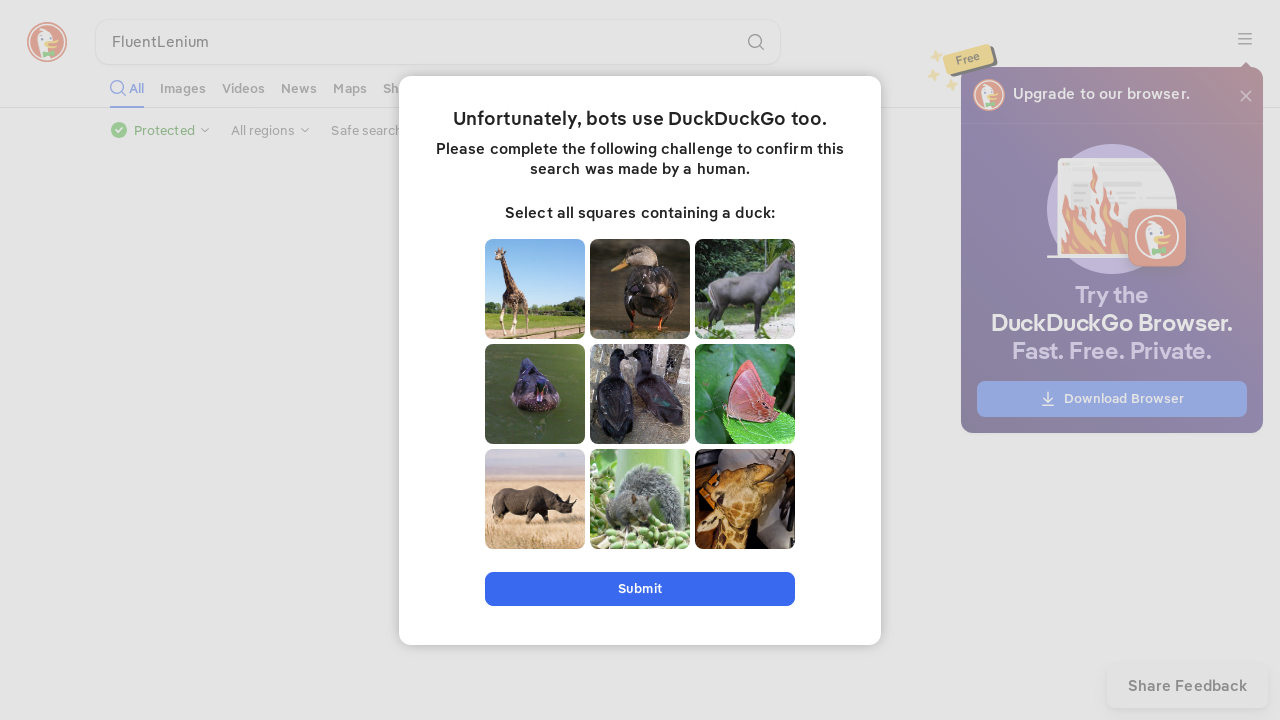